Opens the file chooser dialog by clicking Open SVG, uploads a custom SVG file, and verifies it renders in the frame

Starting URL: https://demo.playwright.dev/svgomg

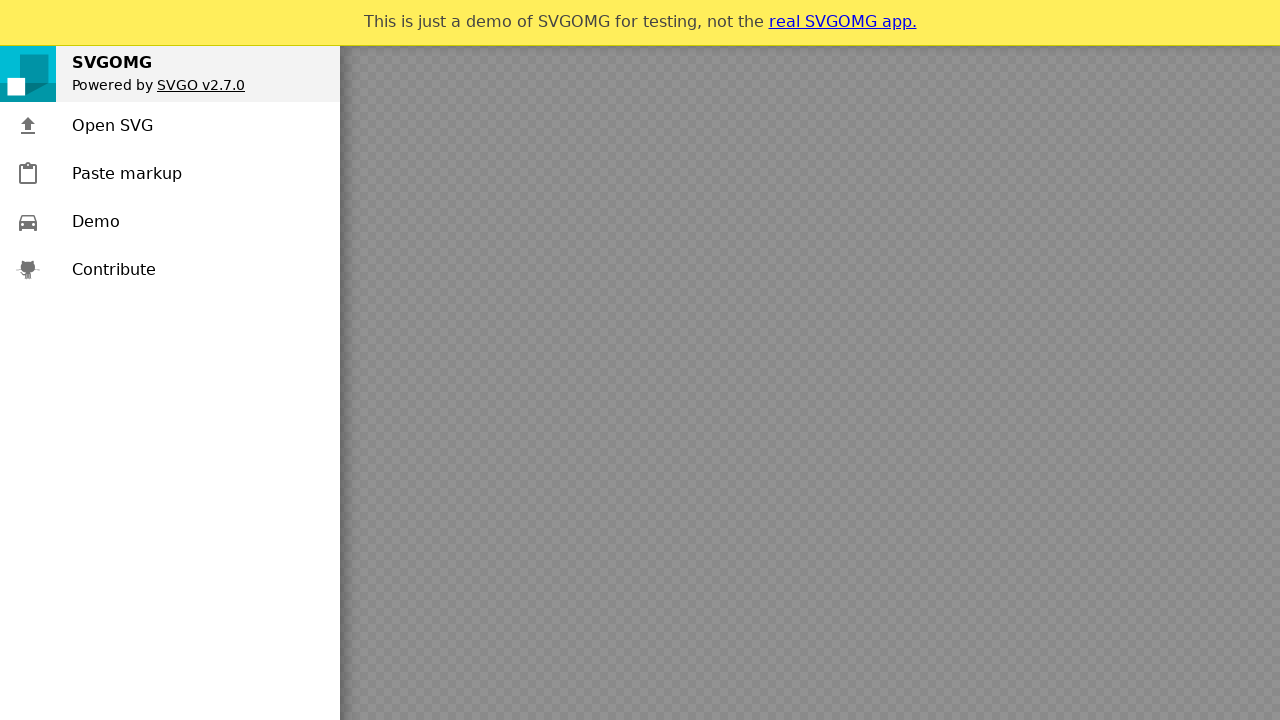

Clicked 'Open SVG' button and file chooser opened at (112, 126) on text=Open SVG
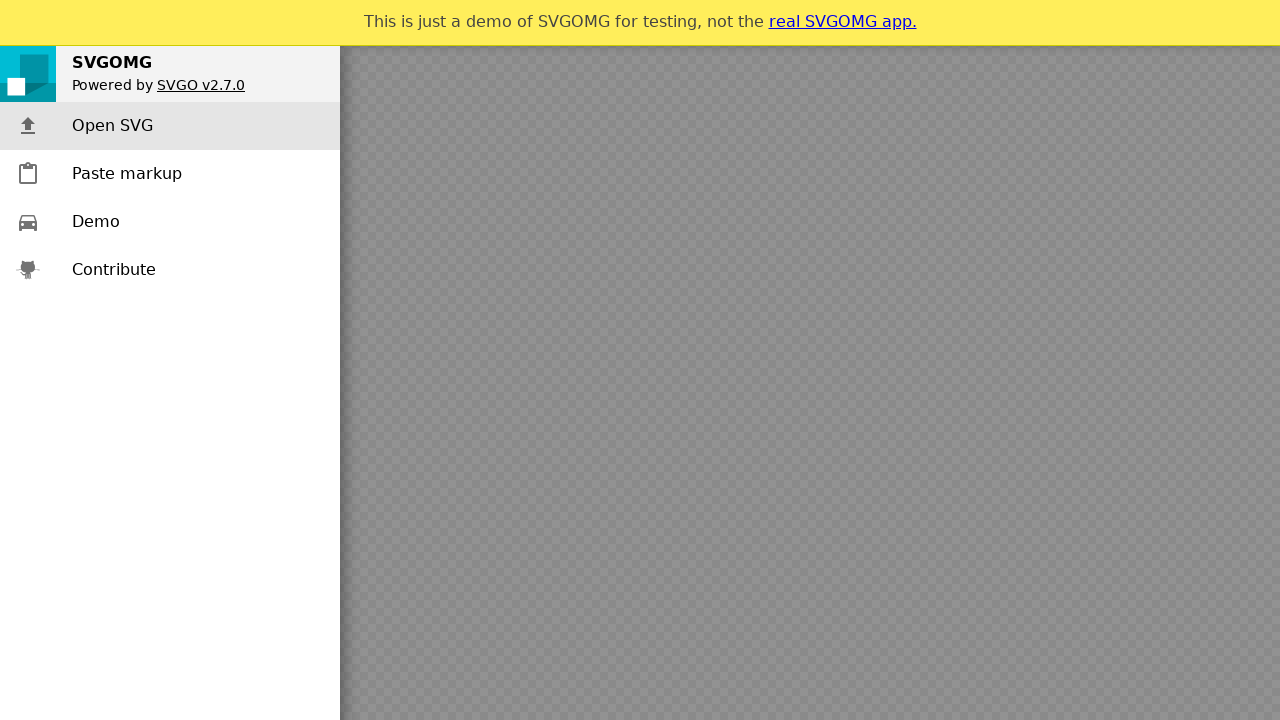

File chooser dialog acquired
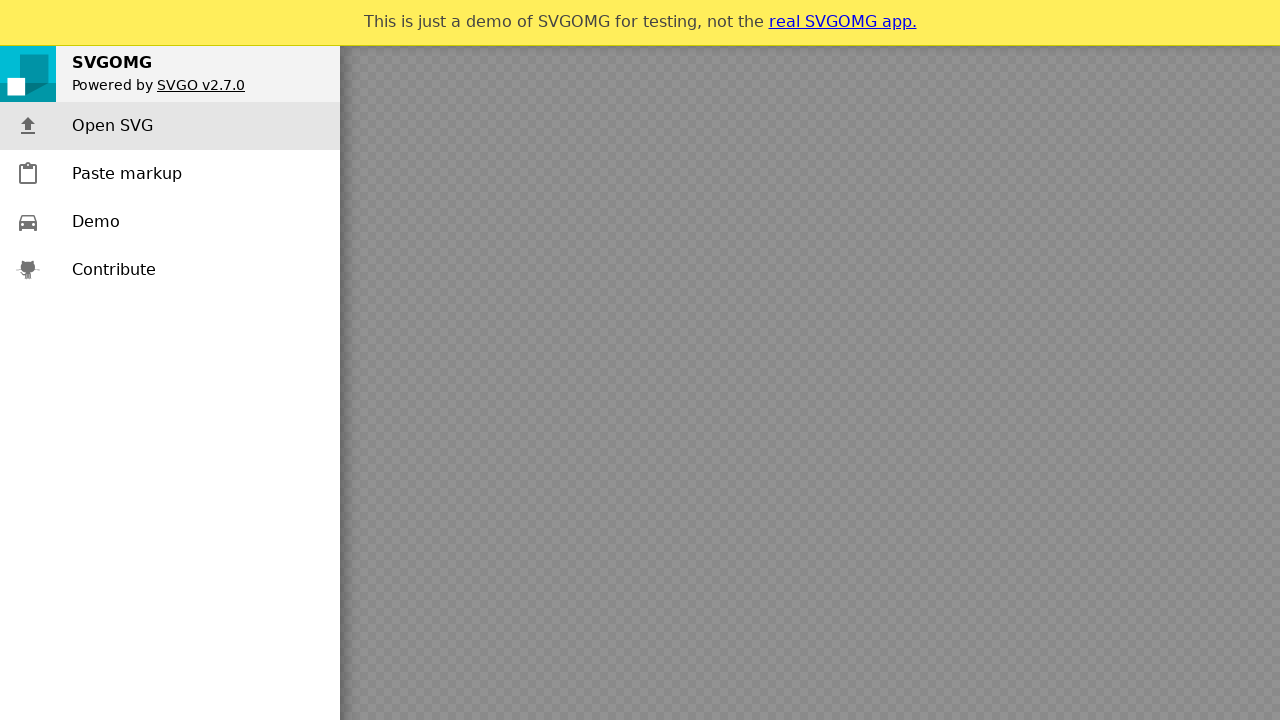

Uploaded custom SVG file through file chooser
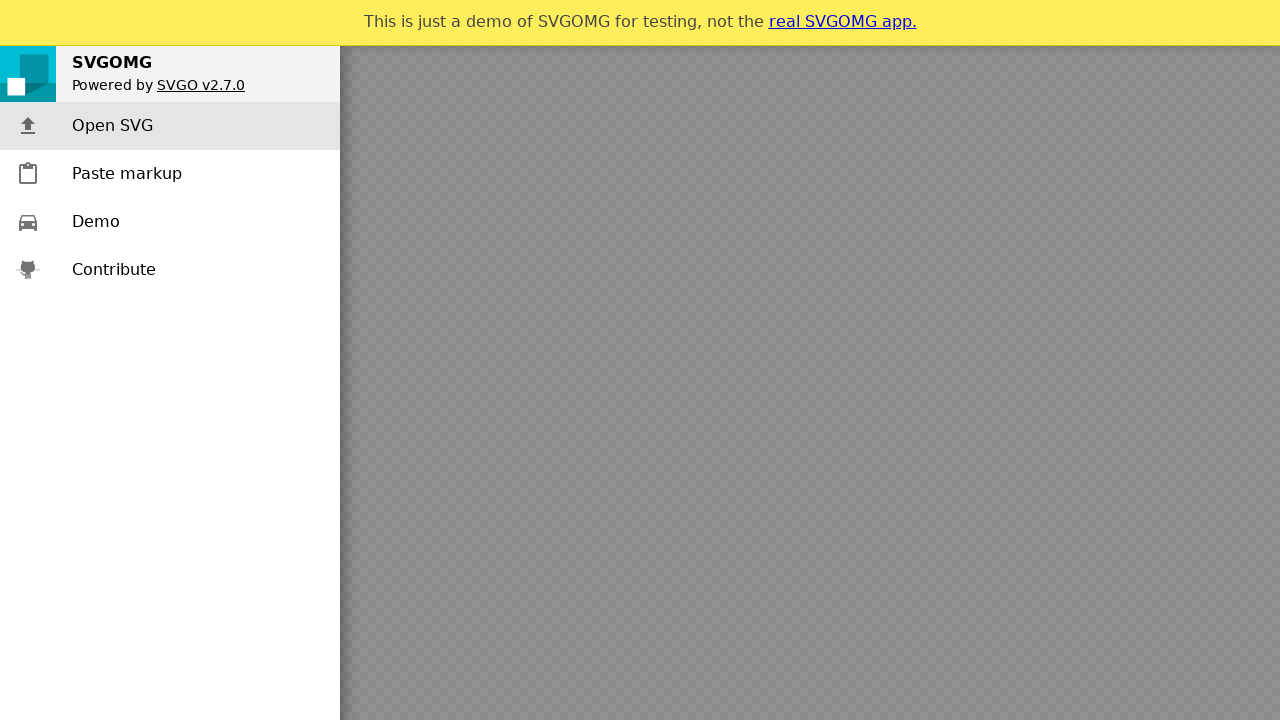

SVG rendered successfully in frame
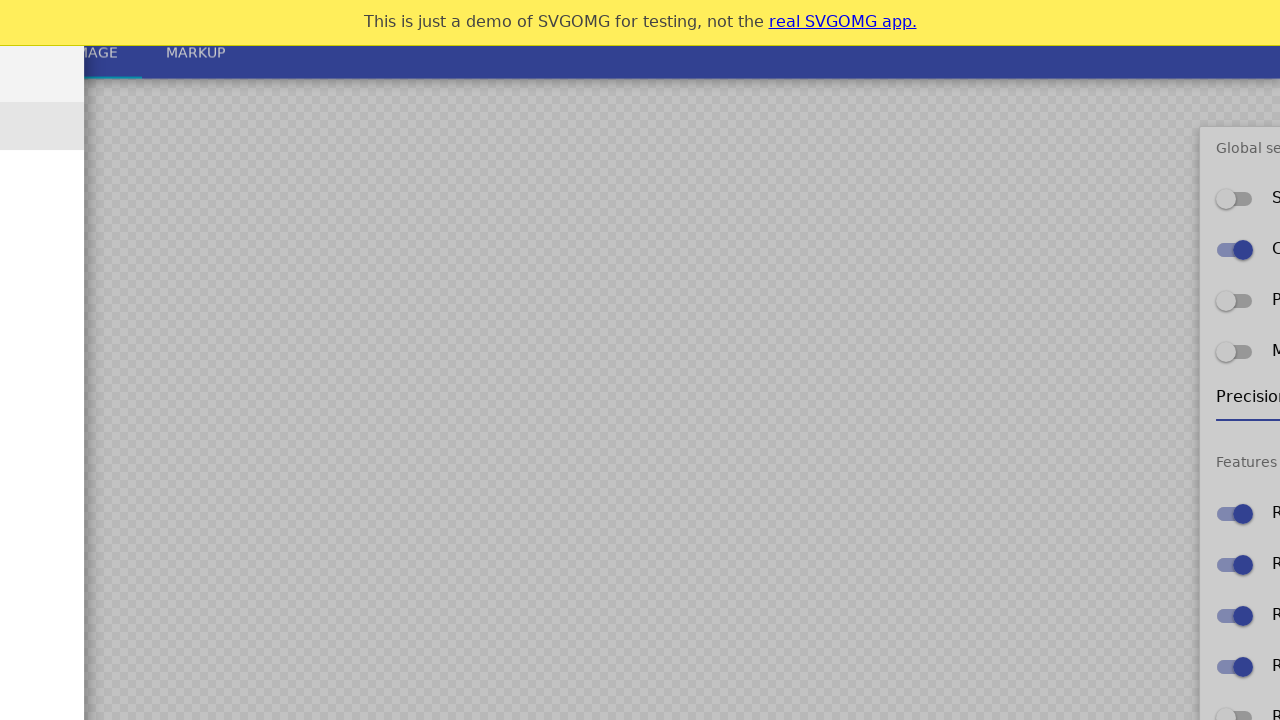

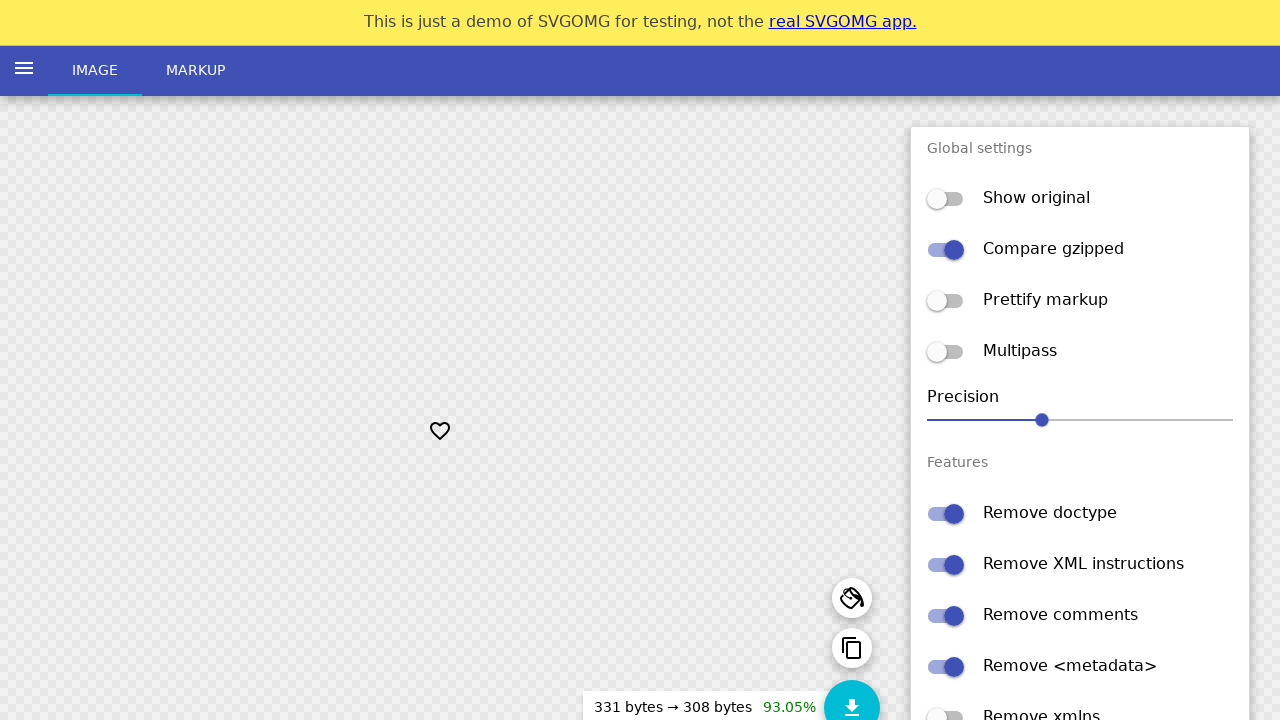